Solves a math captcha by retrieving a value from an element attribute, calculating a mathematical expression, and submitting the form with checkbox selections

Starting URL: http://suninjuly.github.io/get_attribute.html

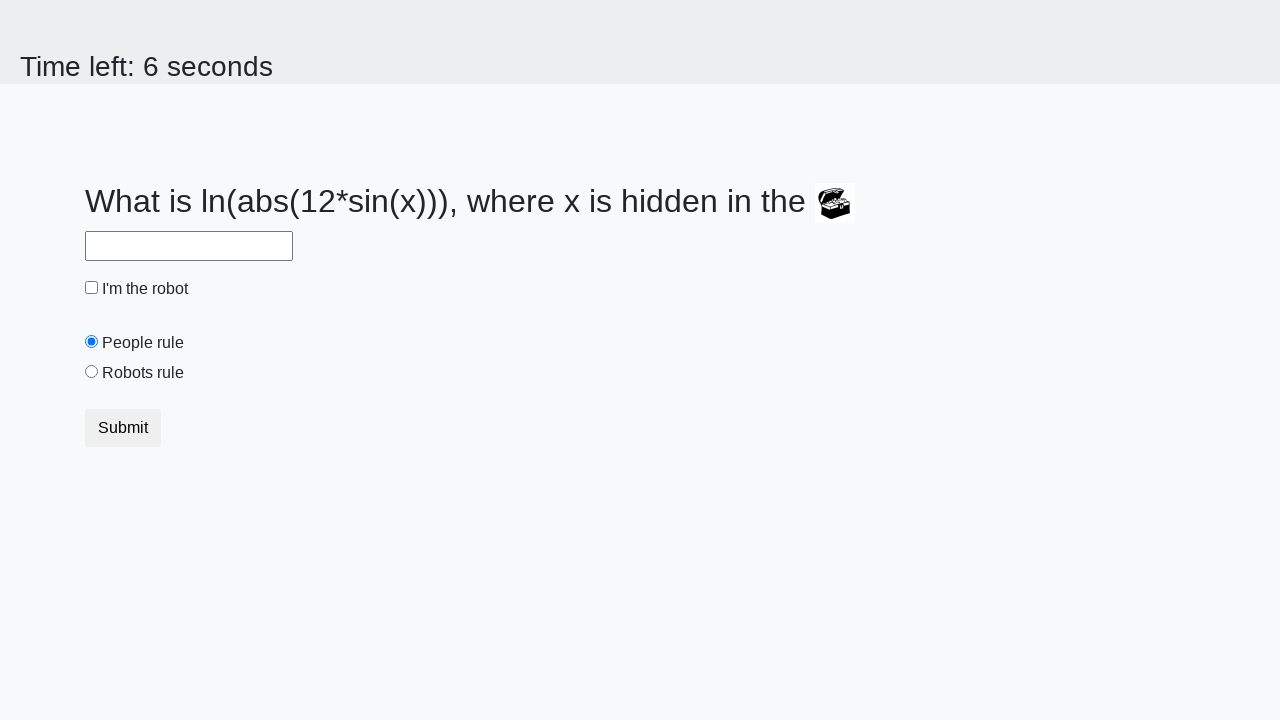

Retrieved valuex attribute from treasure element
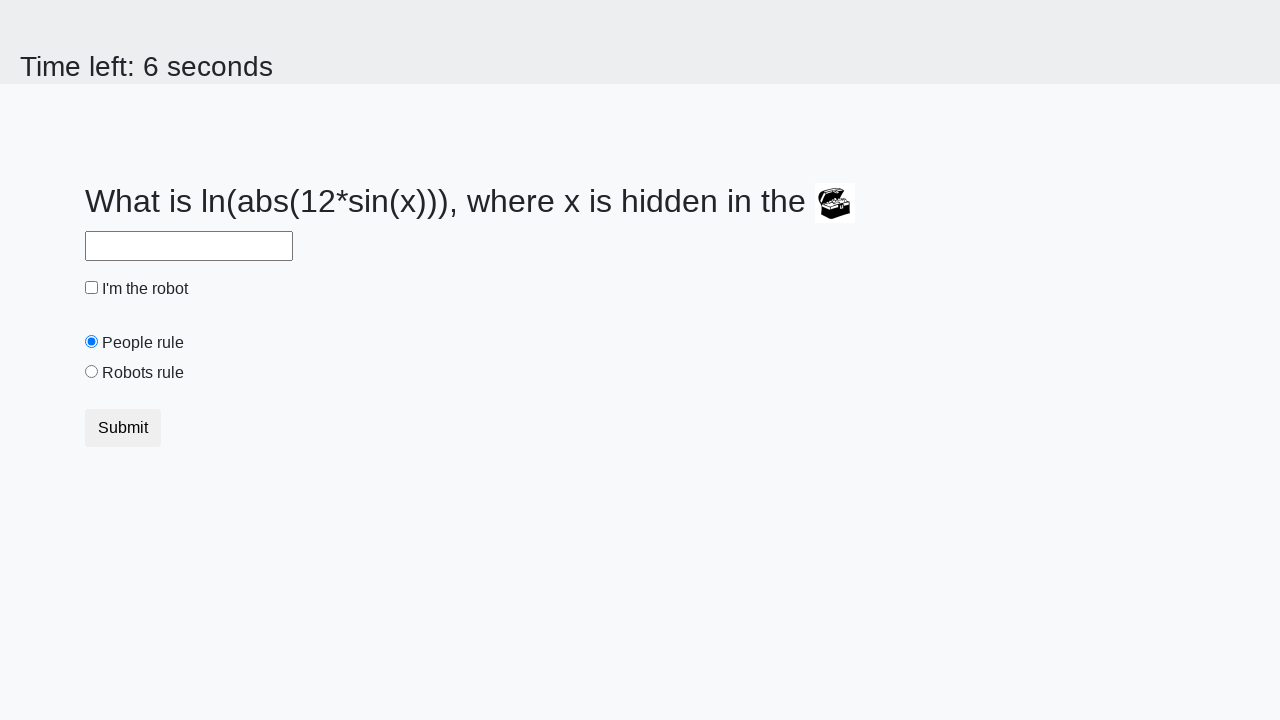

Calculated mathematical expression: log(abs(12 * sin(x)))
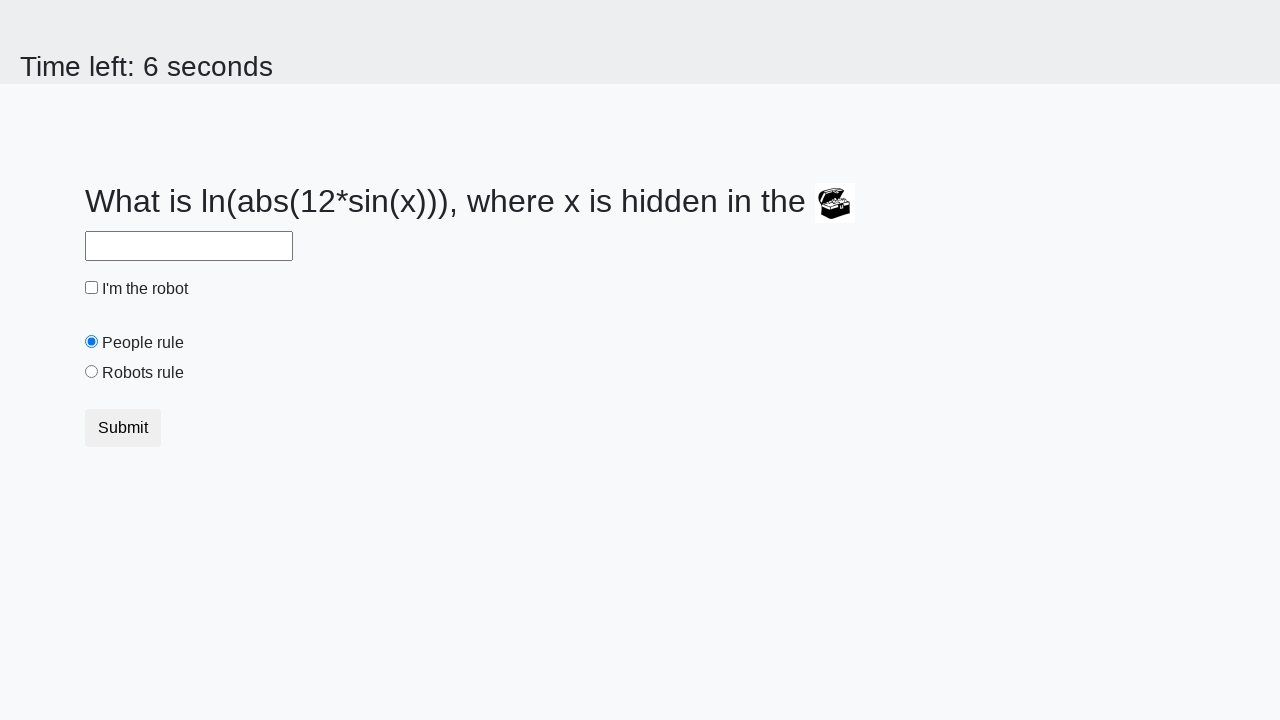

Filled answer field with calculated result on #answer
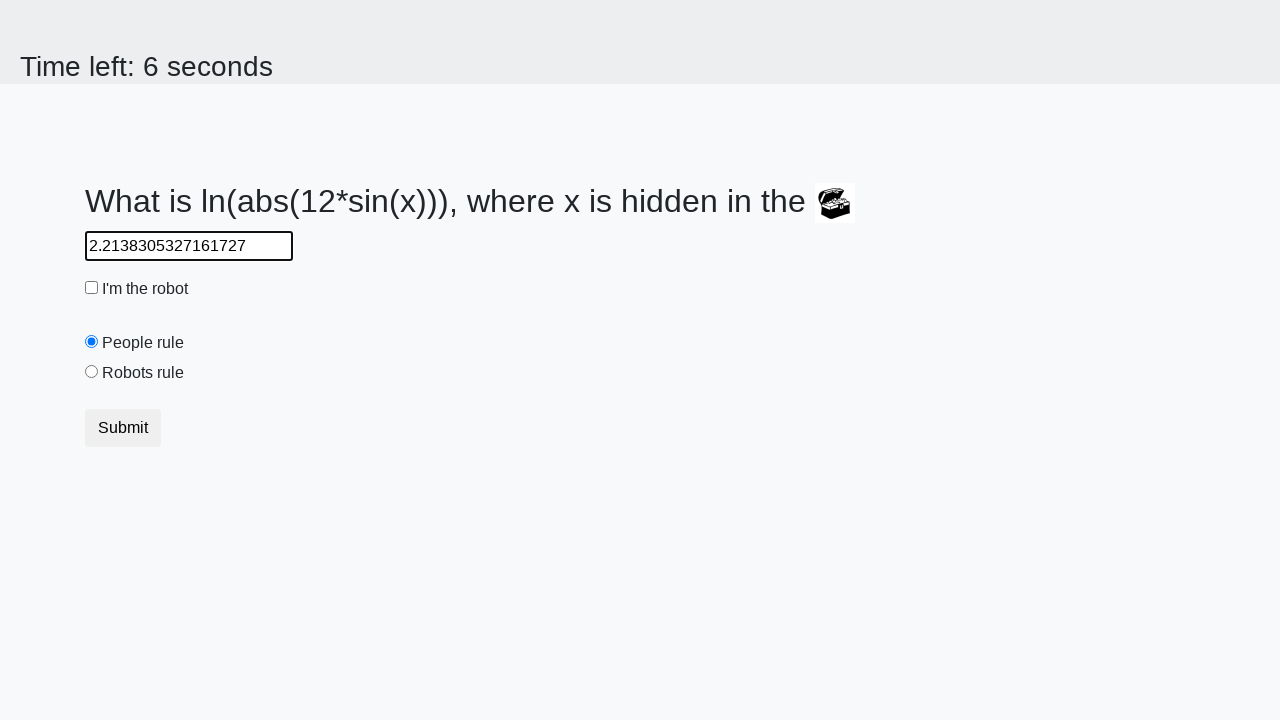

Clicked robot checkbox at (92, 288) on #robotCheckbox
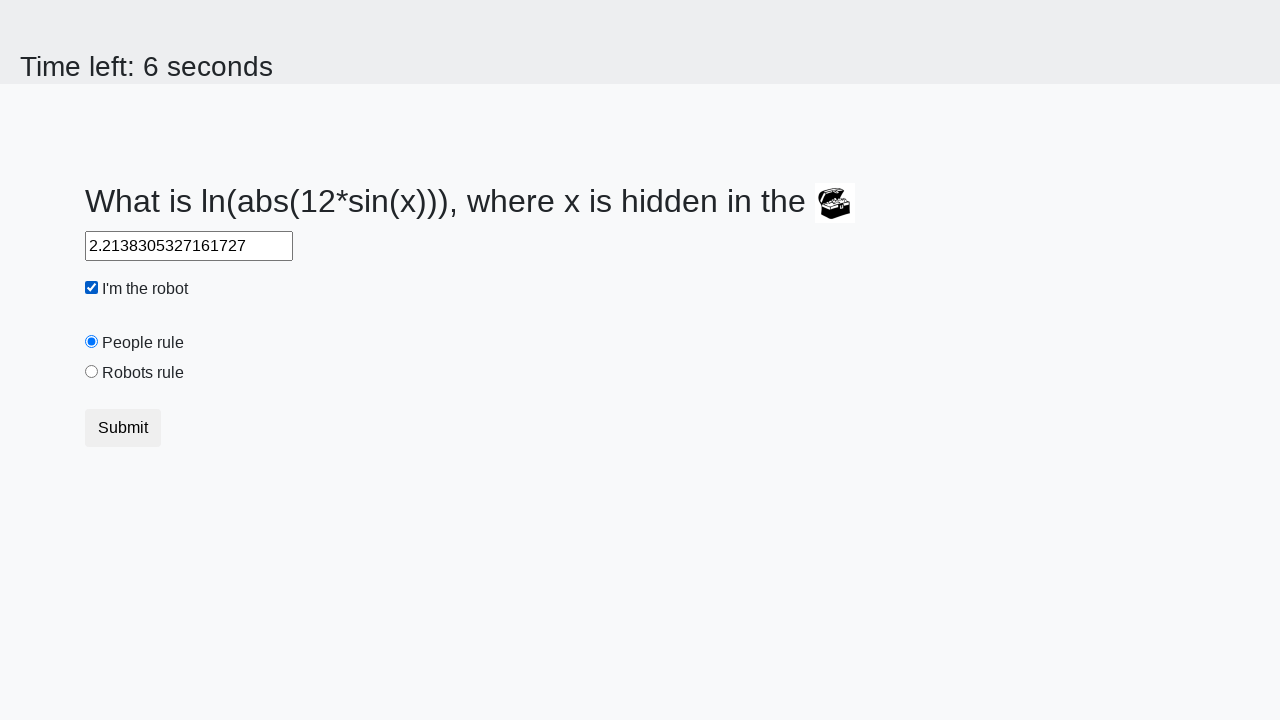

Clicked robots rule radio button at (92, 372) on #robotsRule
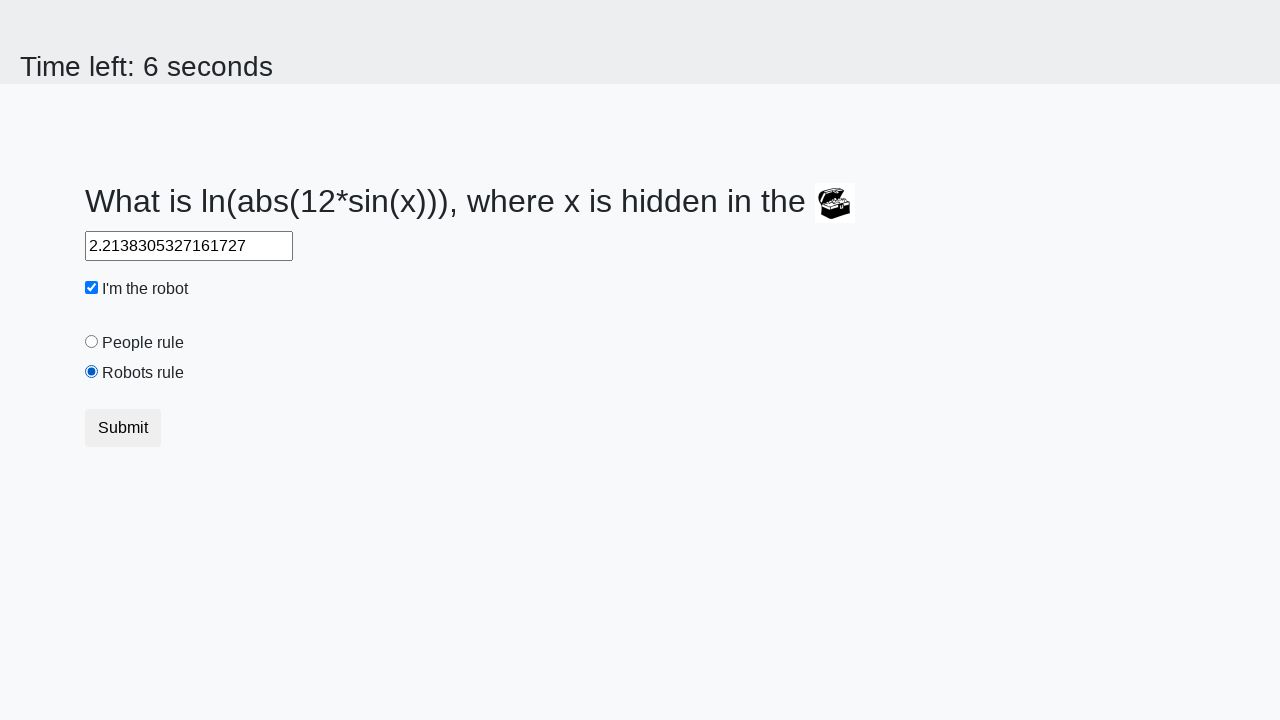

Clicked submit button to submit the form at (123, 428) on .btn
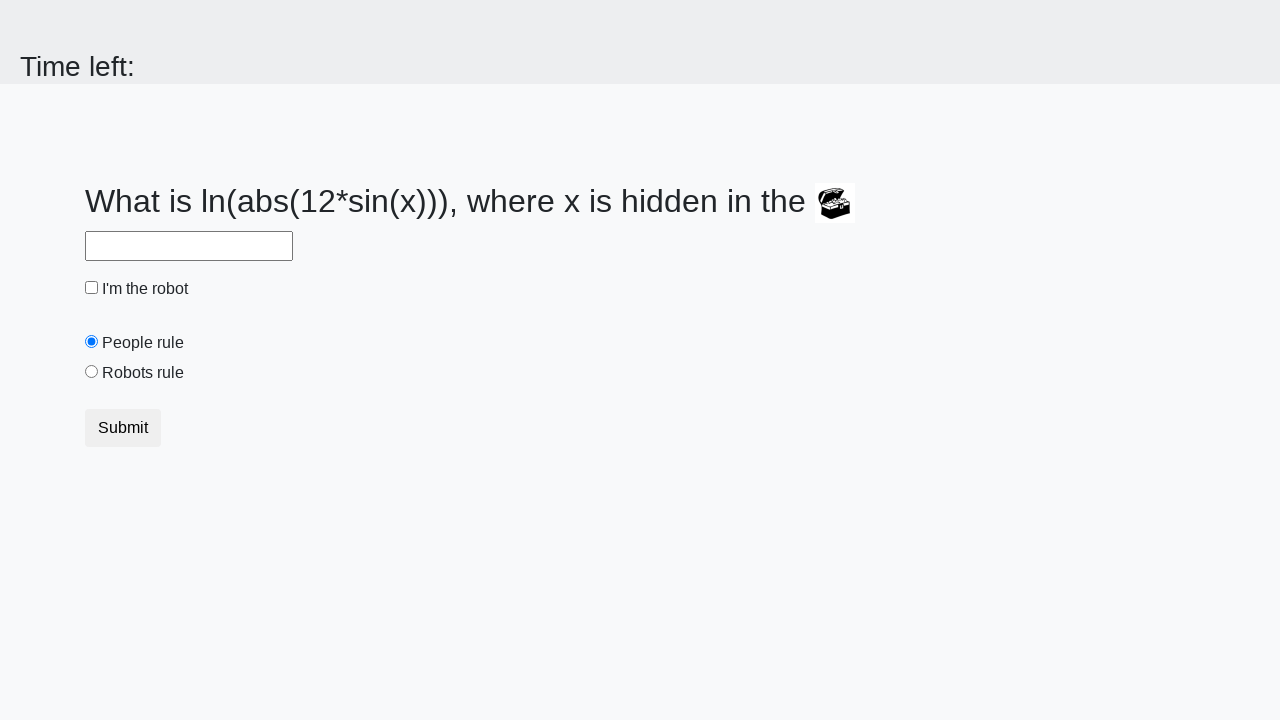

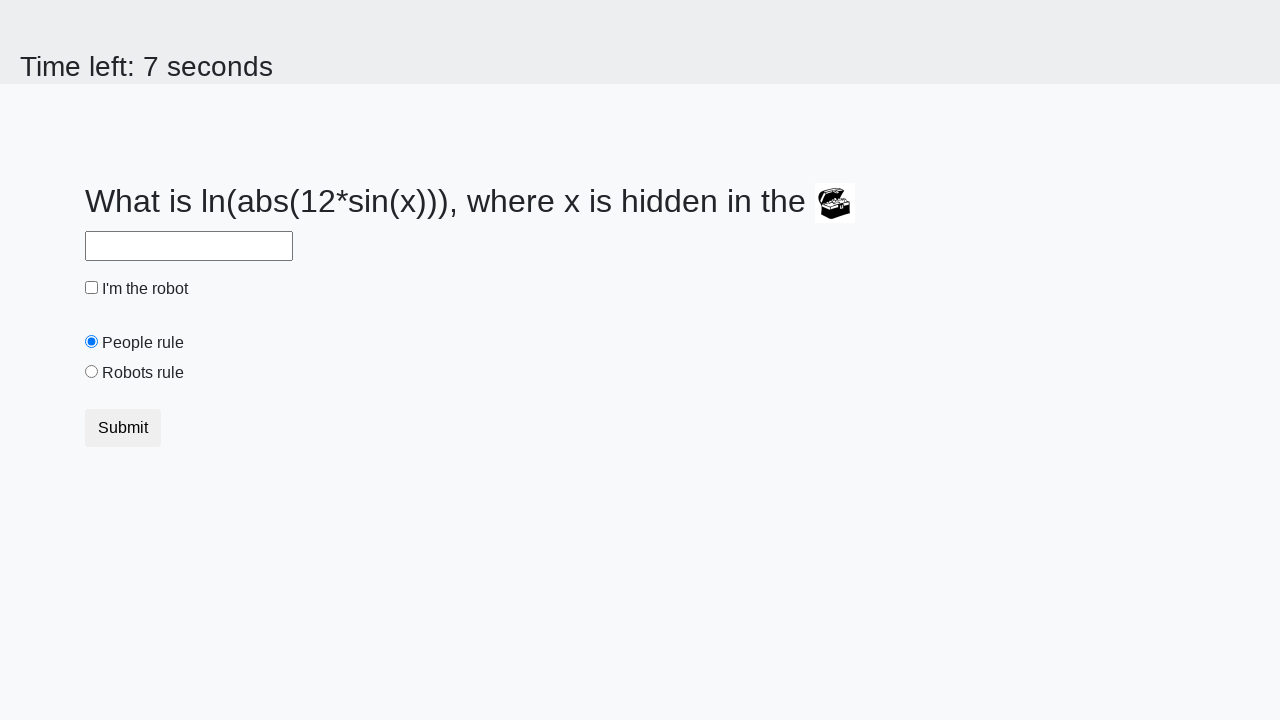